Tests a PWA soccer checker application by navigating between tabs (highlights and fixtures), then filling out a search form with a team name and league selection, and submitting to get fixtures results.

Starting URL: https://oriooctopus.github.io/soccer-checker/

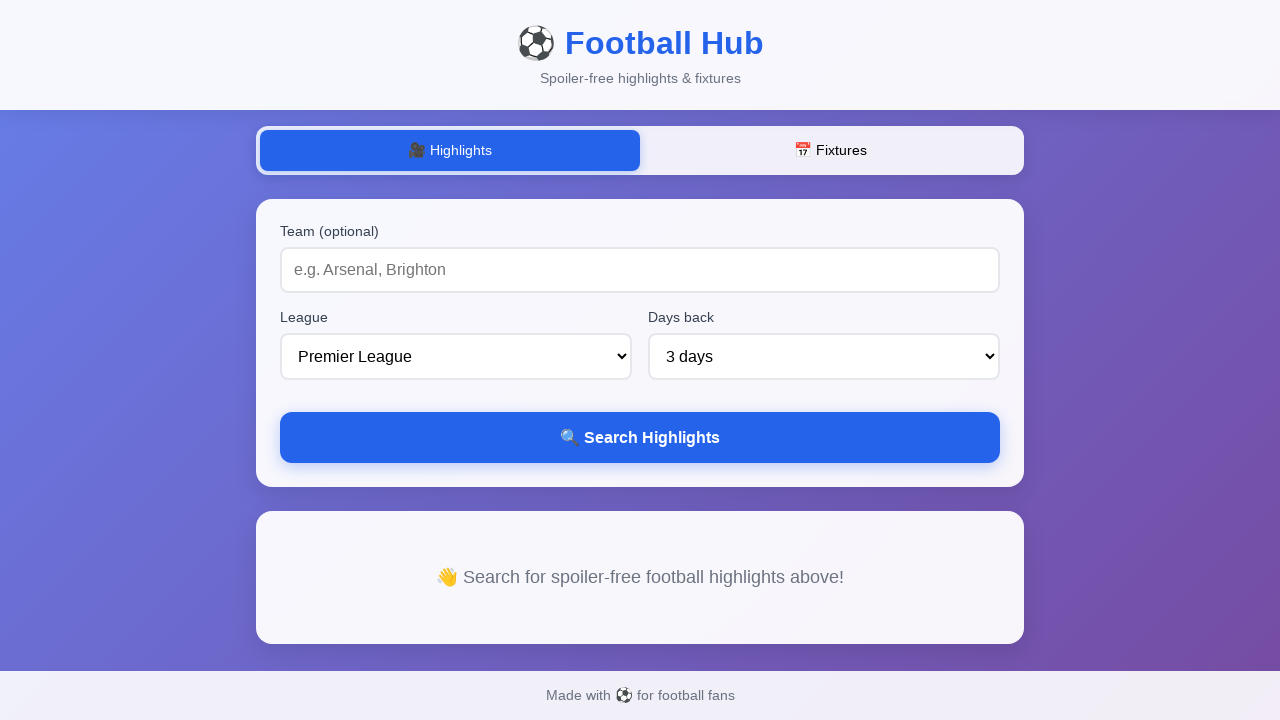

Waited for page to fully load with networkidle state
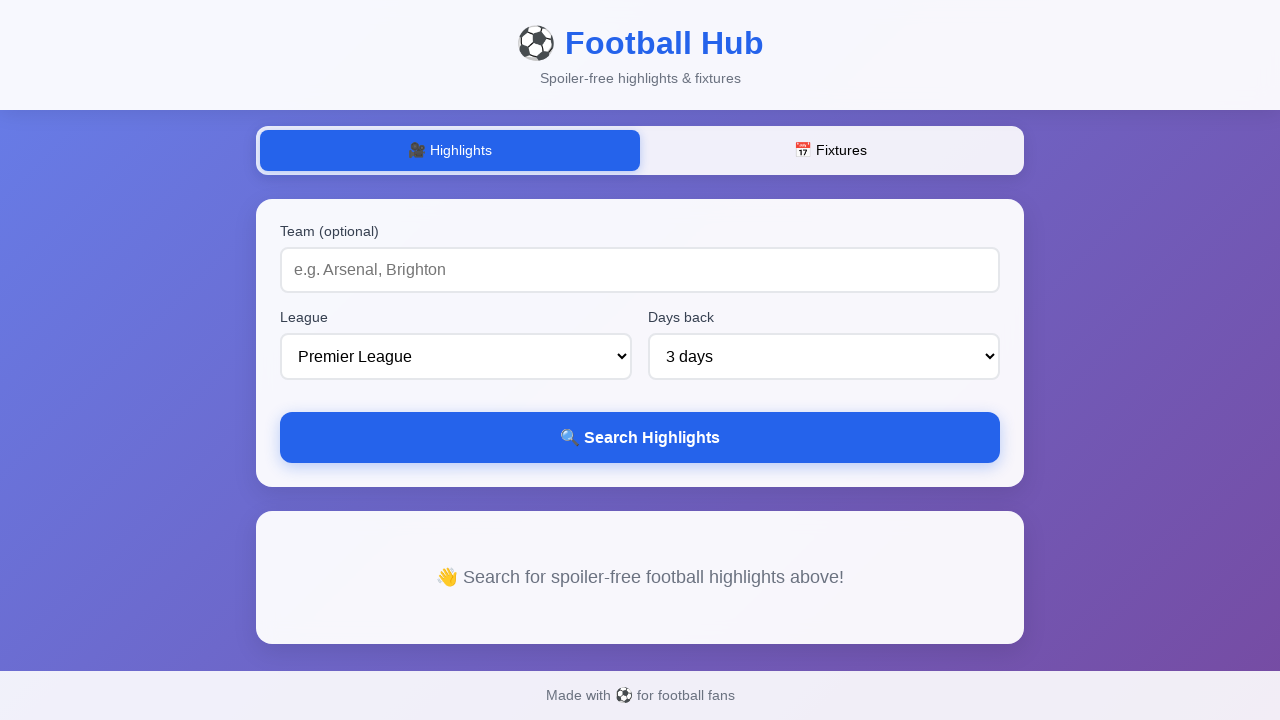

Clicked on highlights tab at (450, 150) on [data-tab="highlights"]
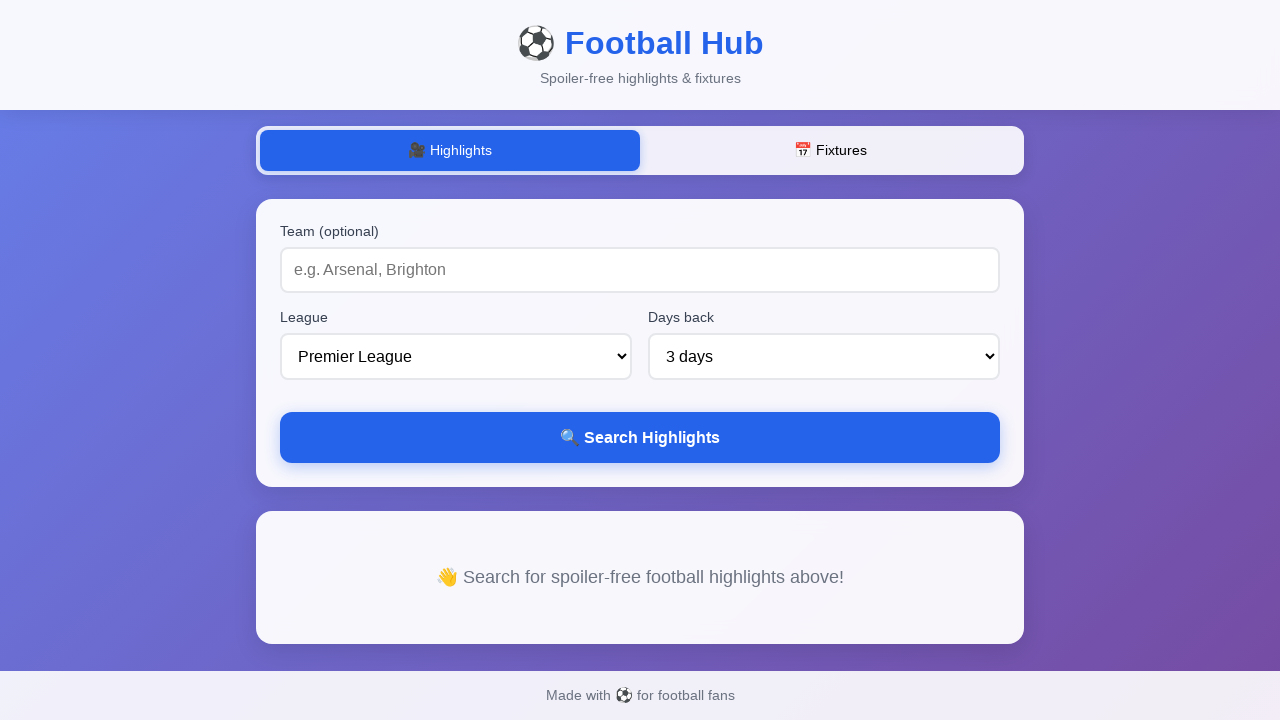

Waited 1 second for highlights tab to load
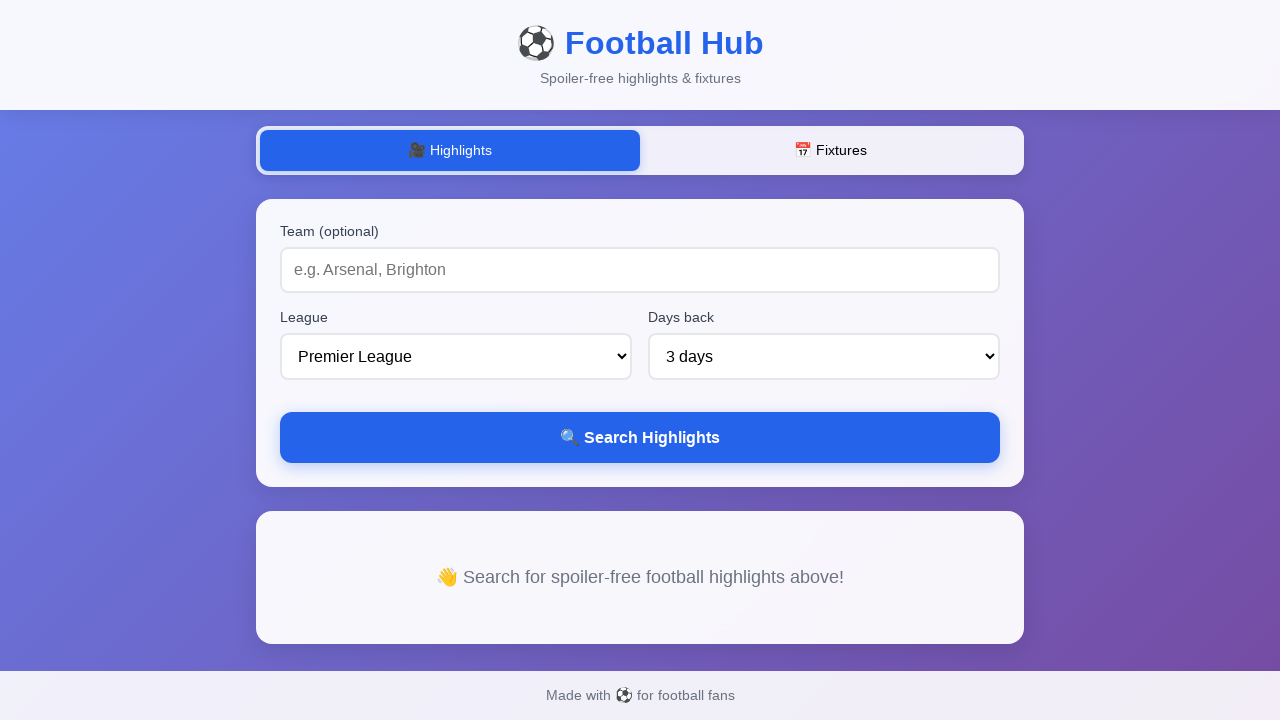

Clicked on fixtures tab at (830, 150) on [data-tab="fixtures"]
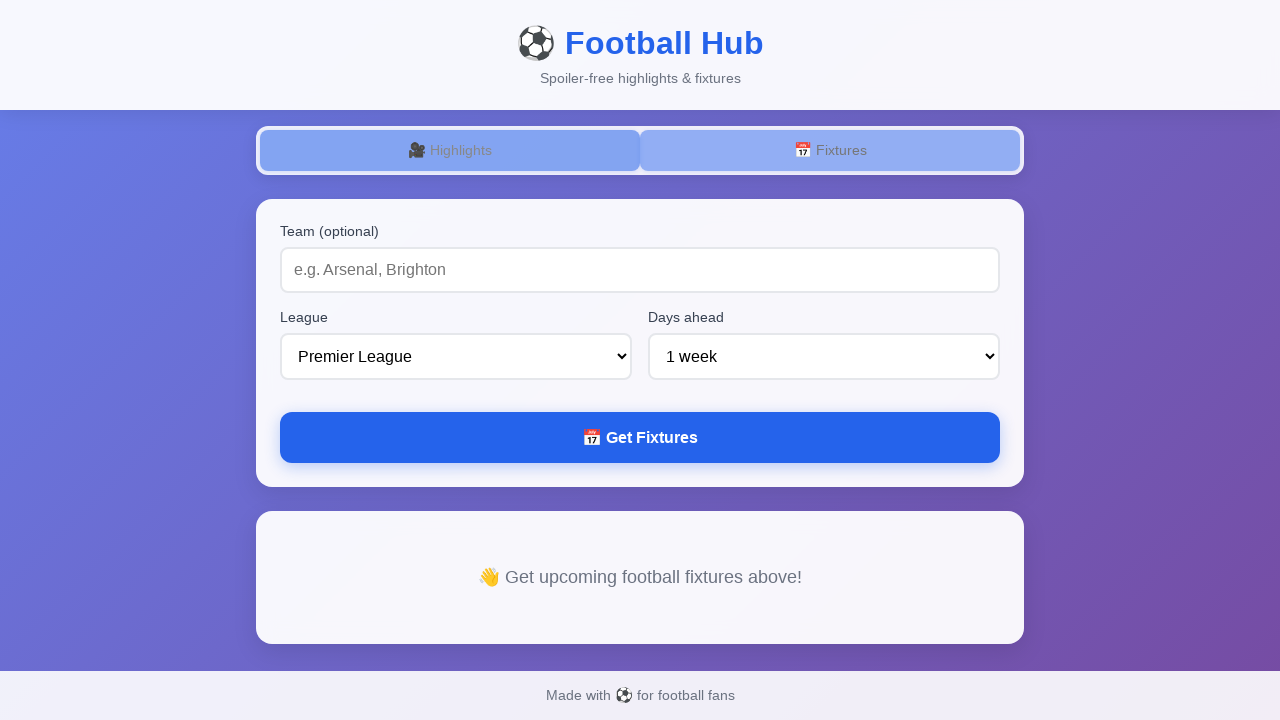

Waited 1 second for fixtures tab to load
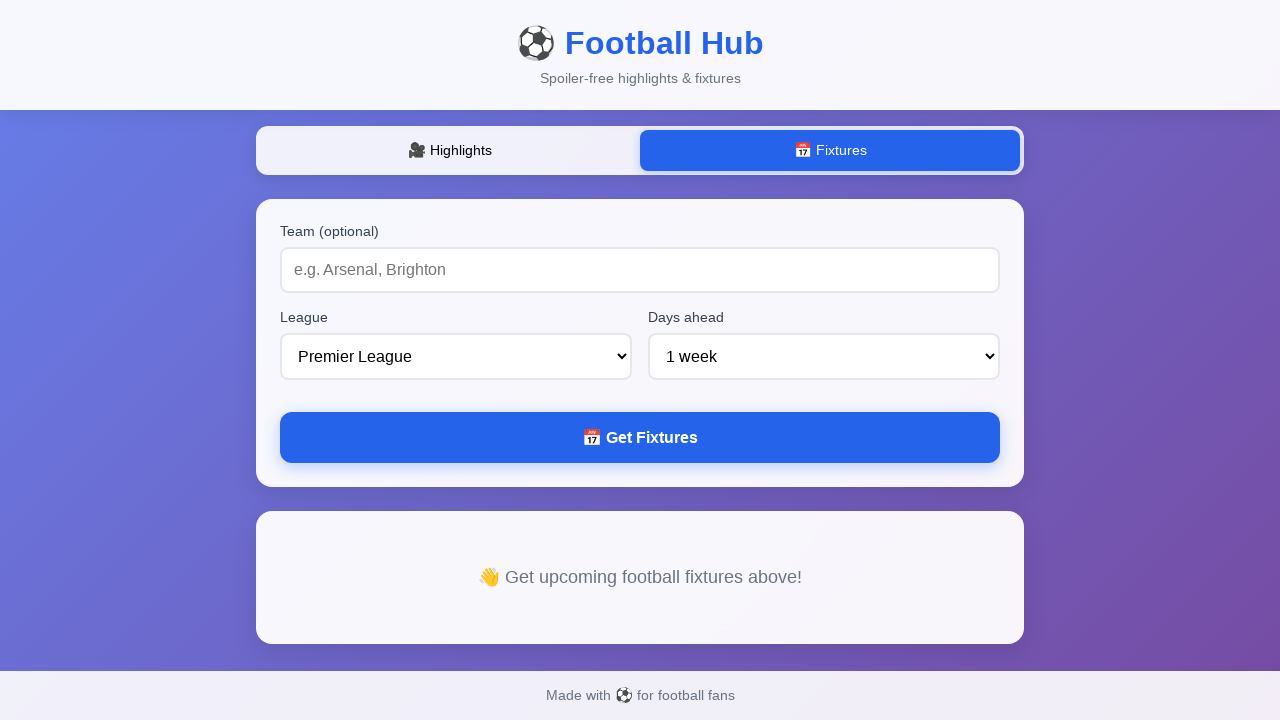

Filled fixtures team field with 'Arsenal' on #fixtures-team
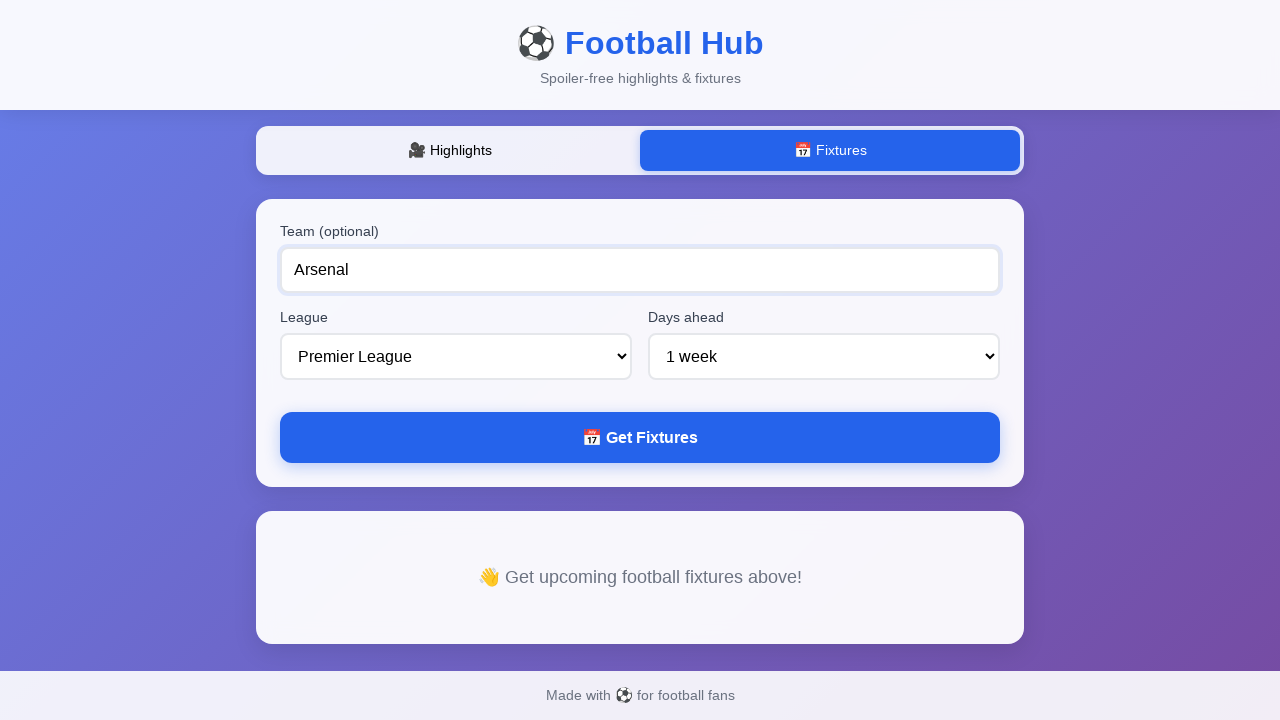

Selected 'premiere' league from dropdown on #fixtures-league
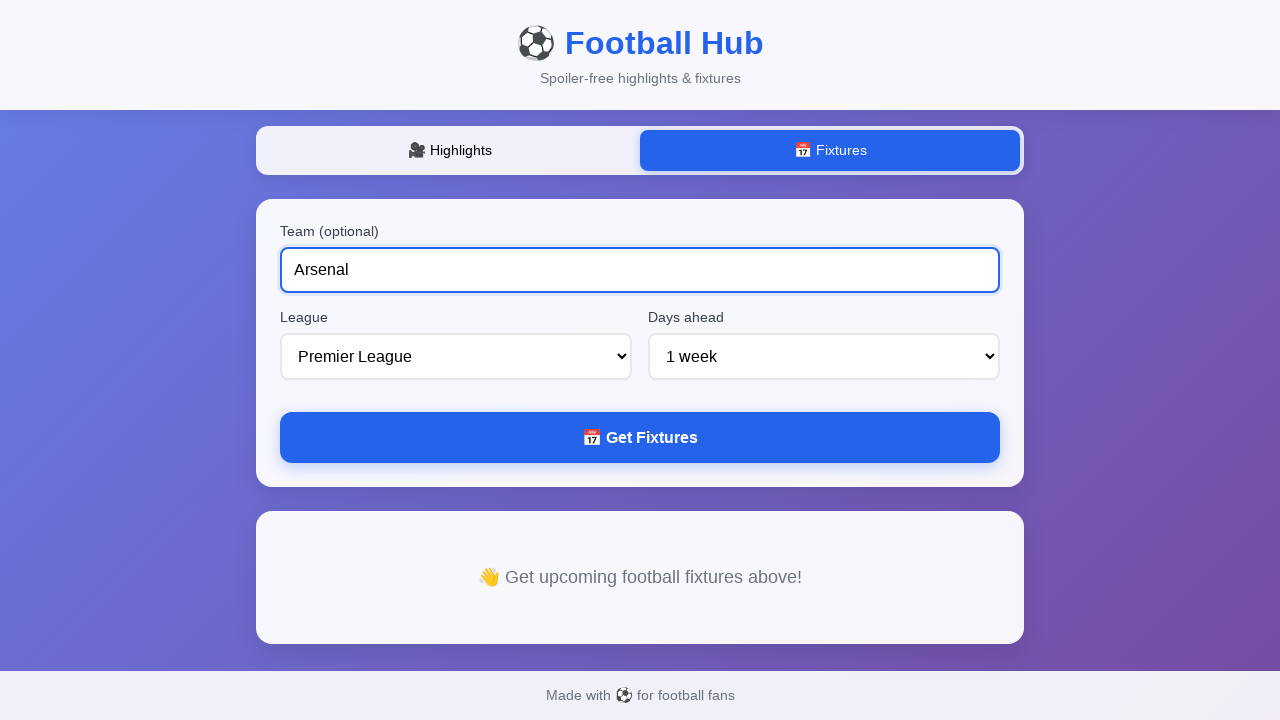

Clicked 'Get Fixtures' button to search for fixtures at (640, 438) on button:has-text("Get Fixtures")
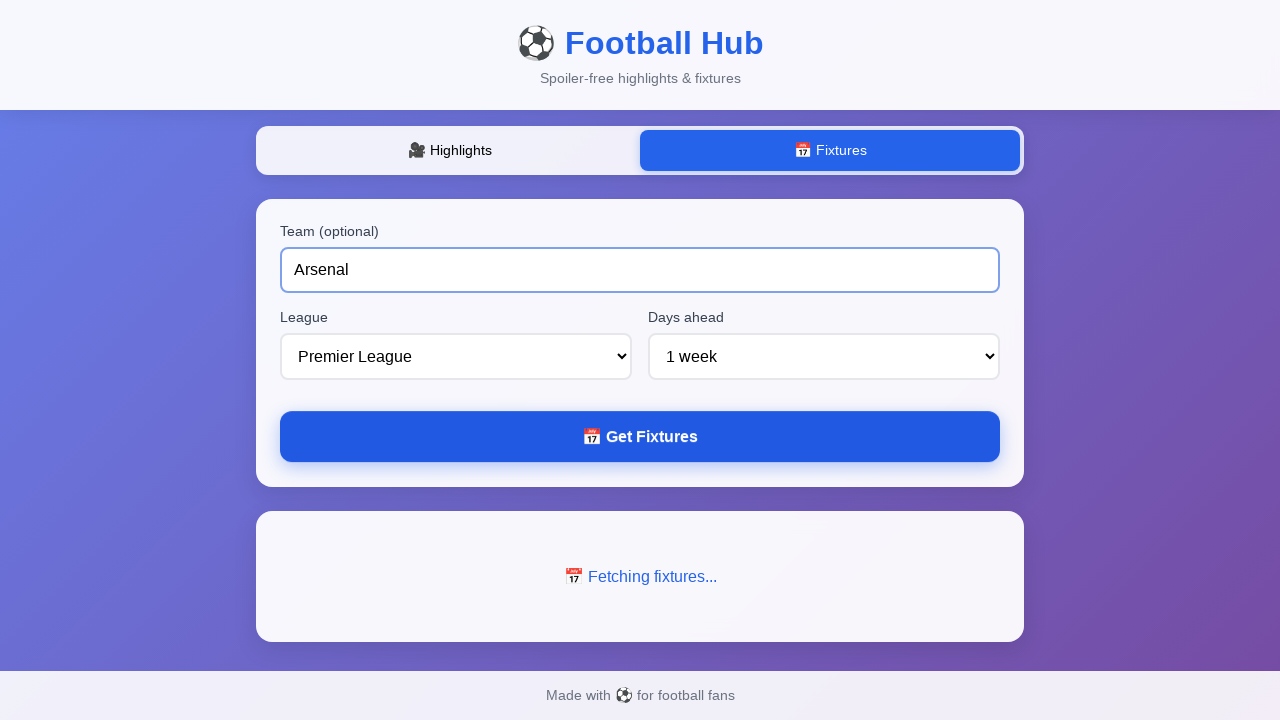

Waited 3 seconds for fixtures results to load
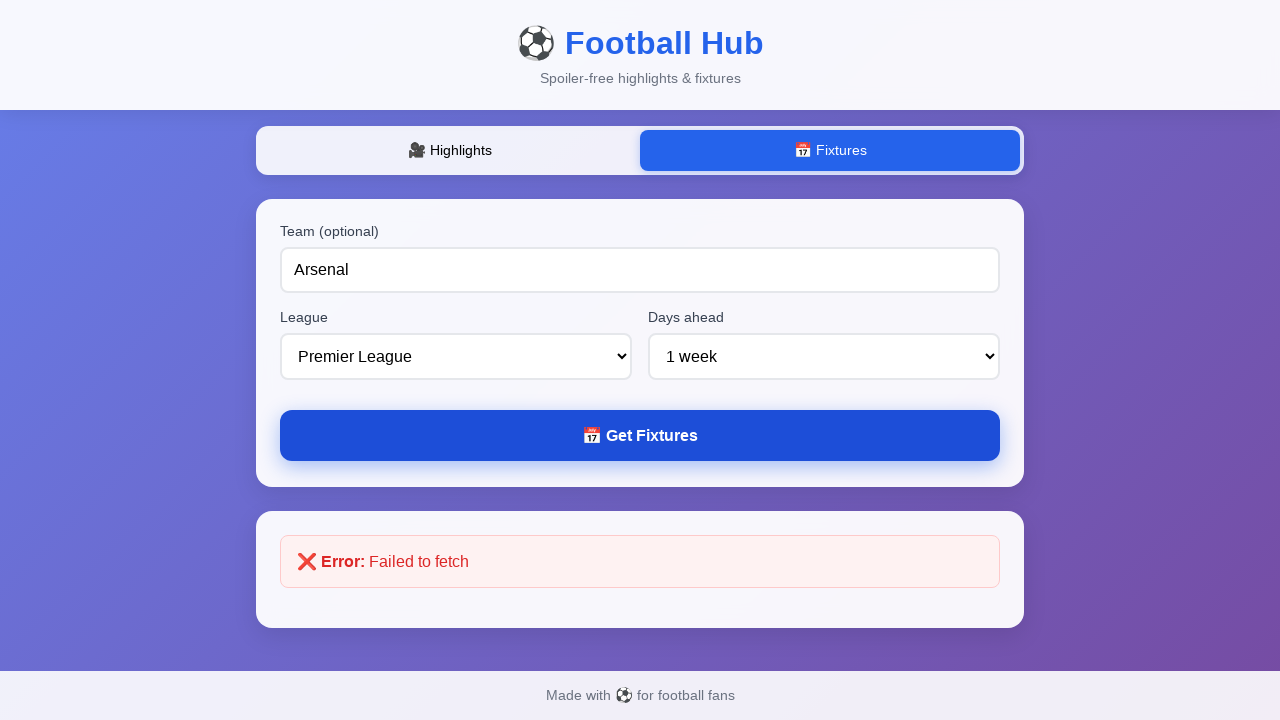

Verified fixtures results section is present
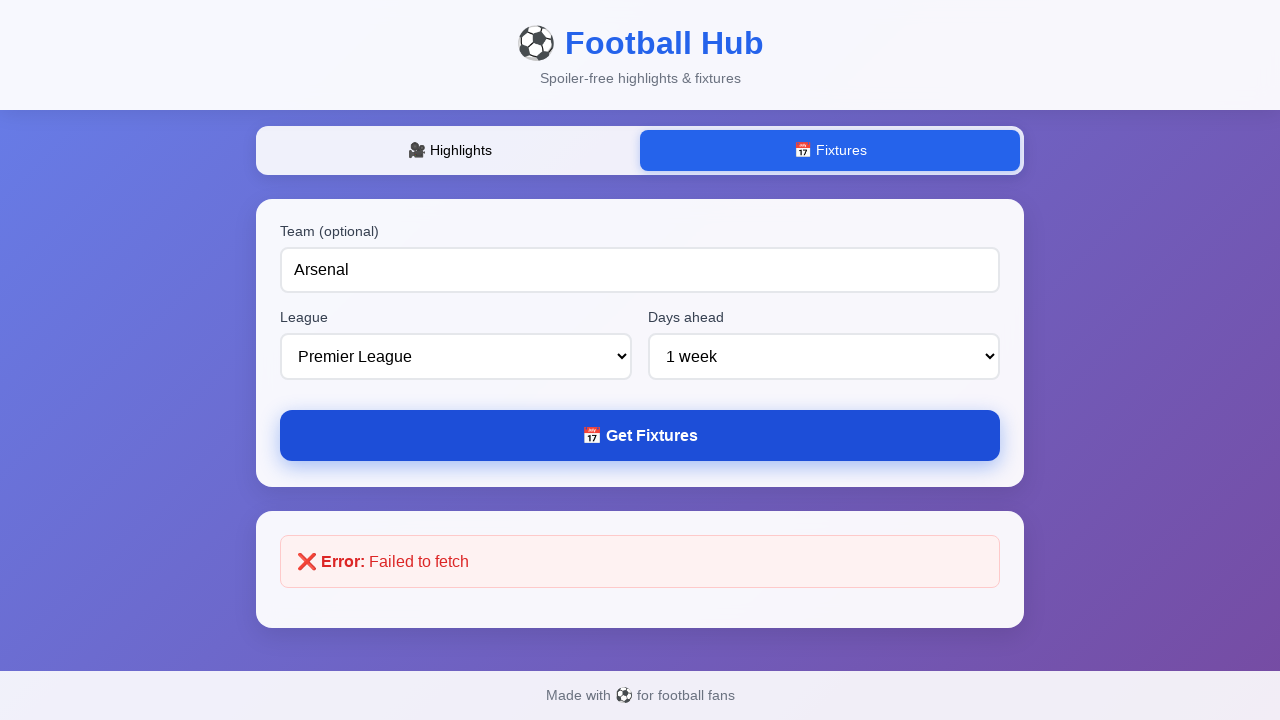

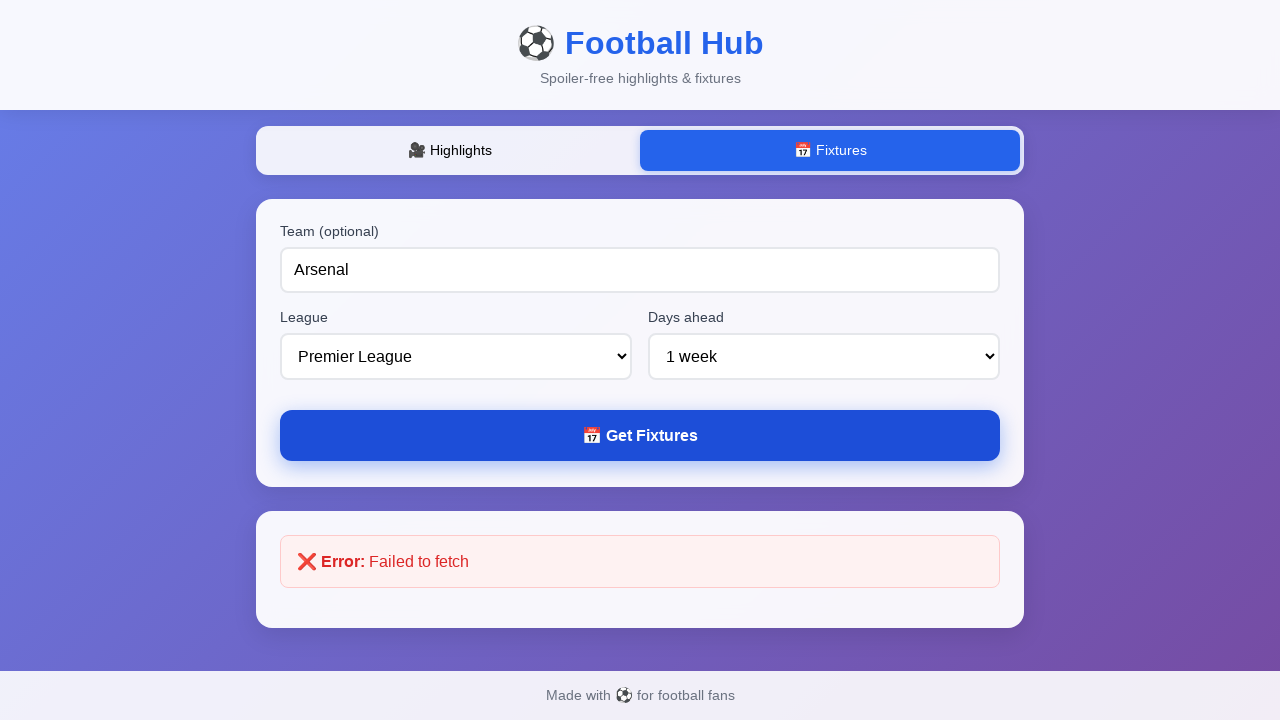